Tests complete order flow from login through checkout with filling shipping information

Starting URL: https://www.saucedemo.com/

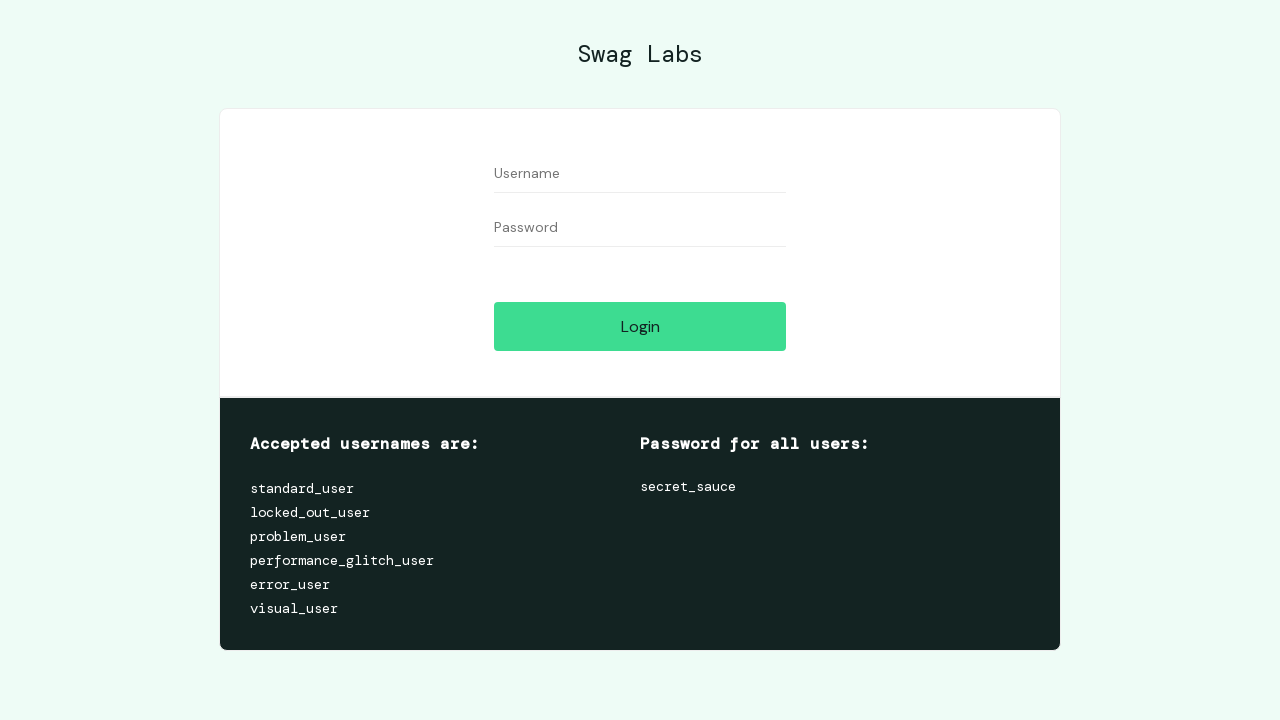

Filled username field with 'standard_user' on #user-name
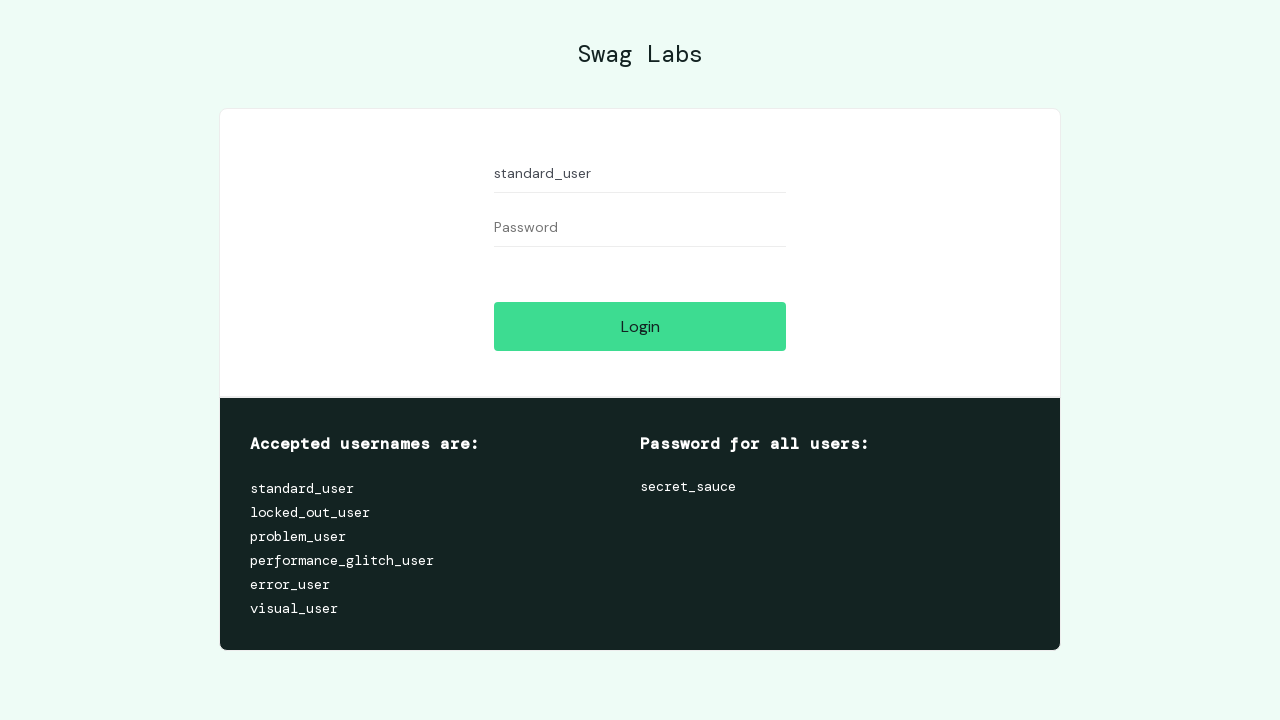

Filled password field with 'secret_sauce' on #password
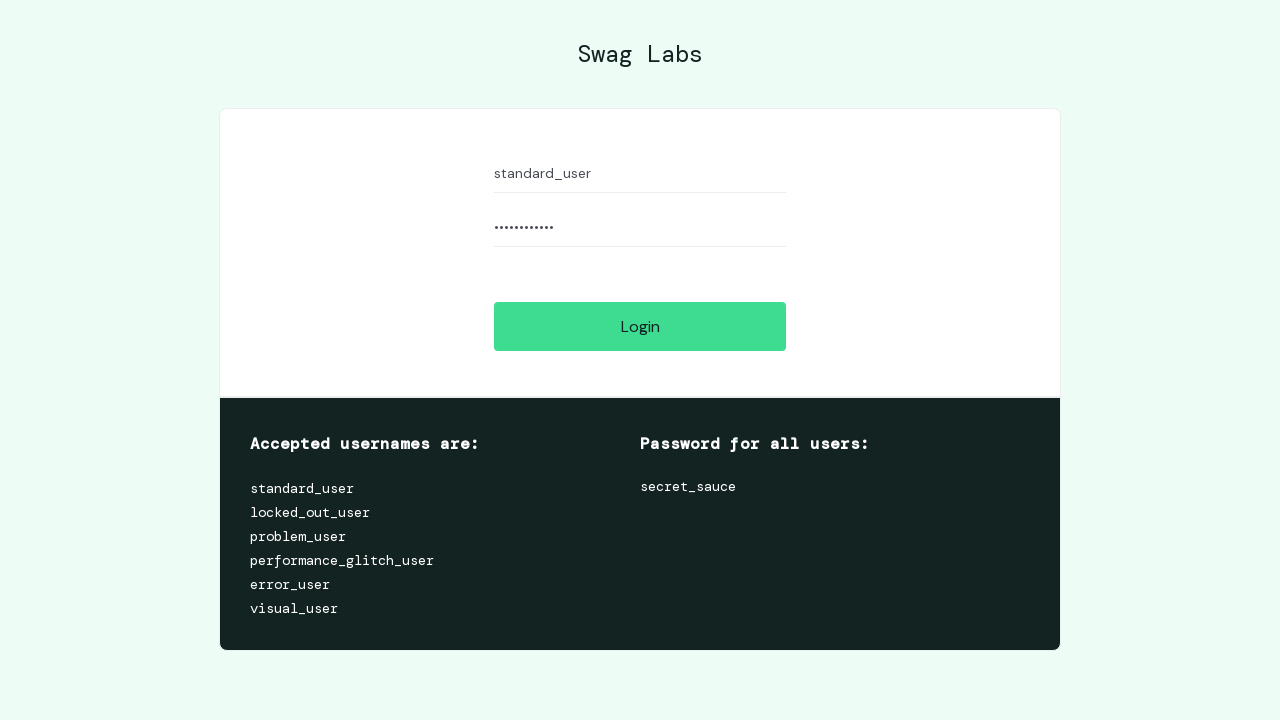

Clicked login button at (640, 326) on #login-button
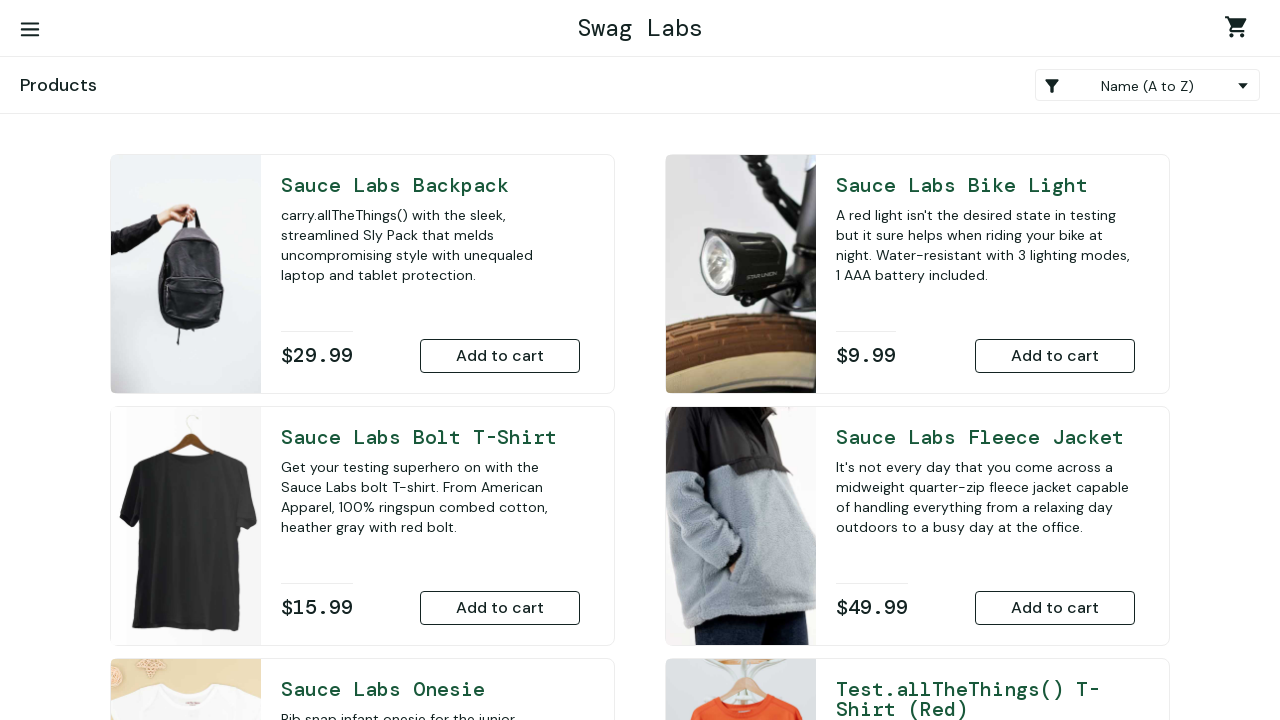

Header container loaded after login
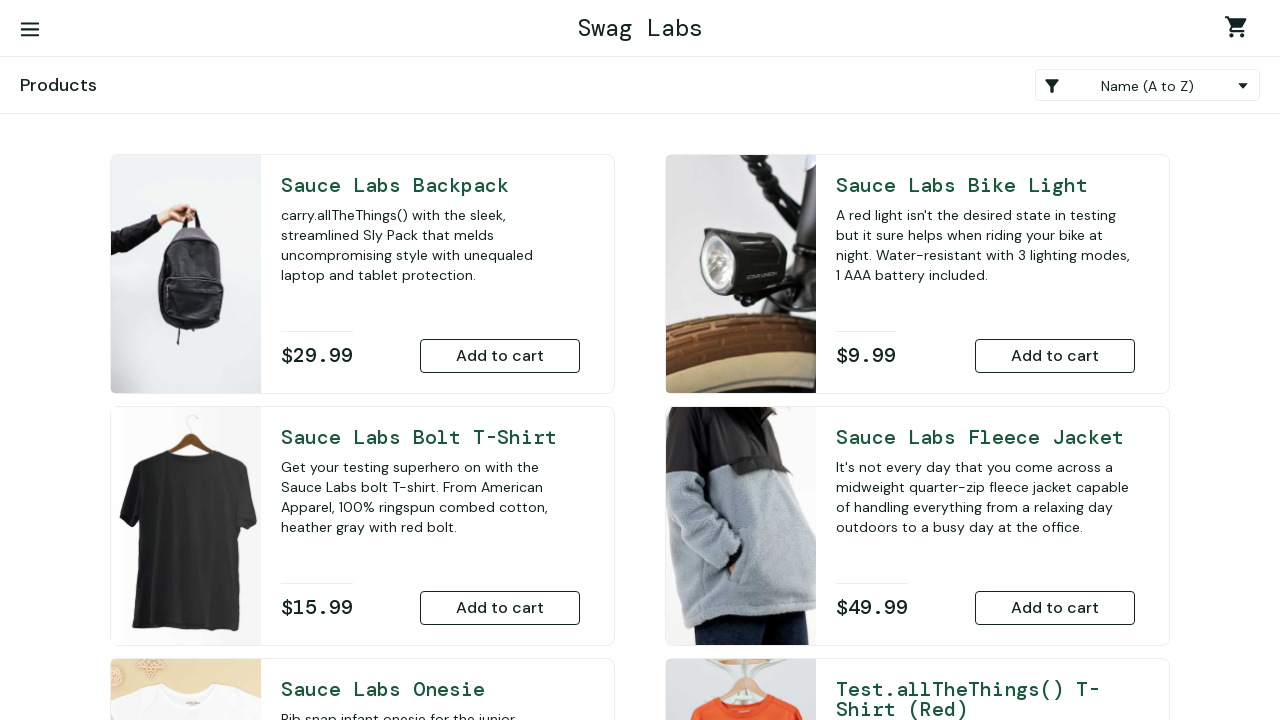

Scrolled down to view products
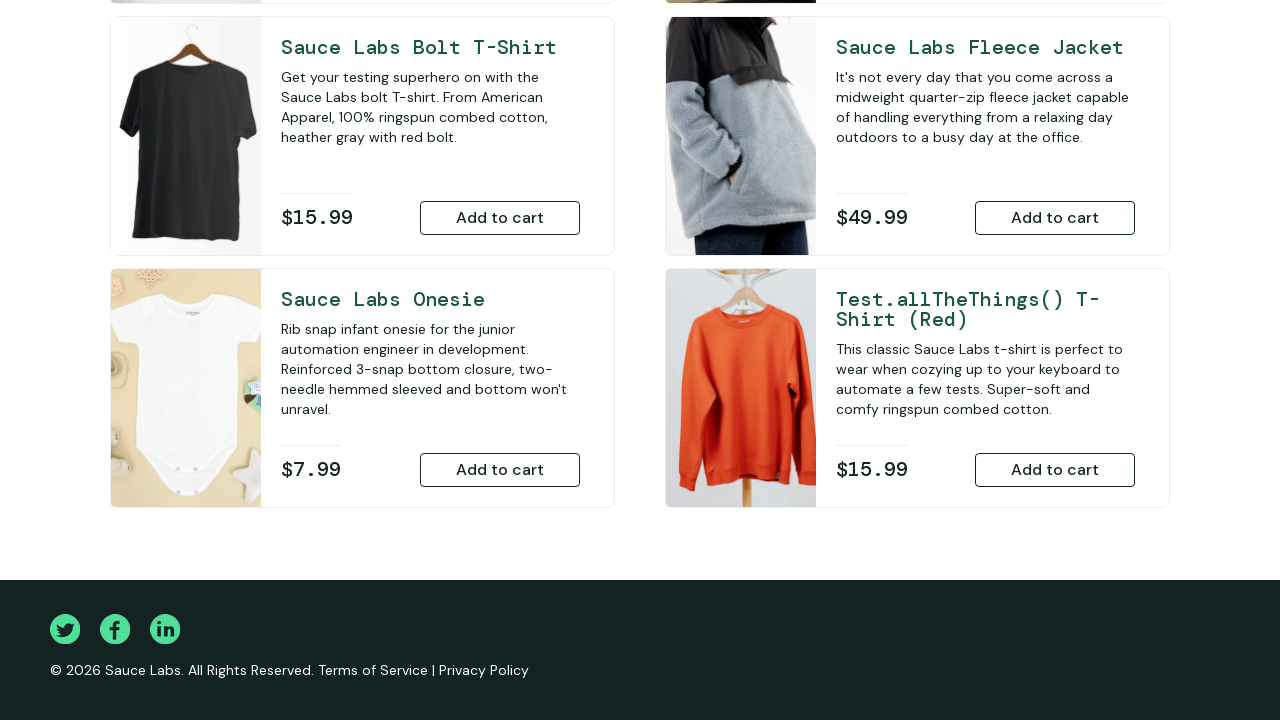

Add to cart button for red t-shirt became visible
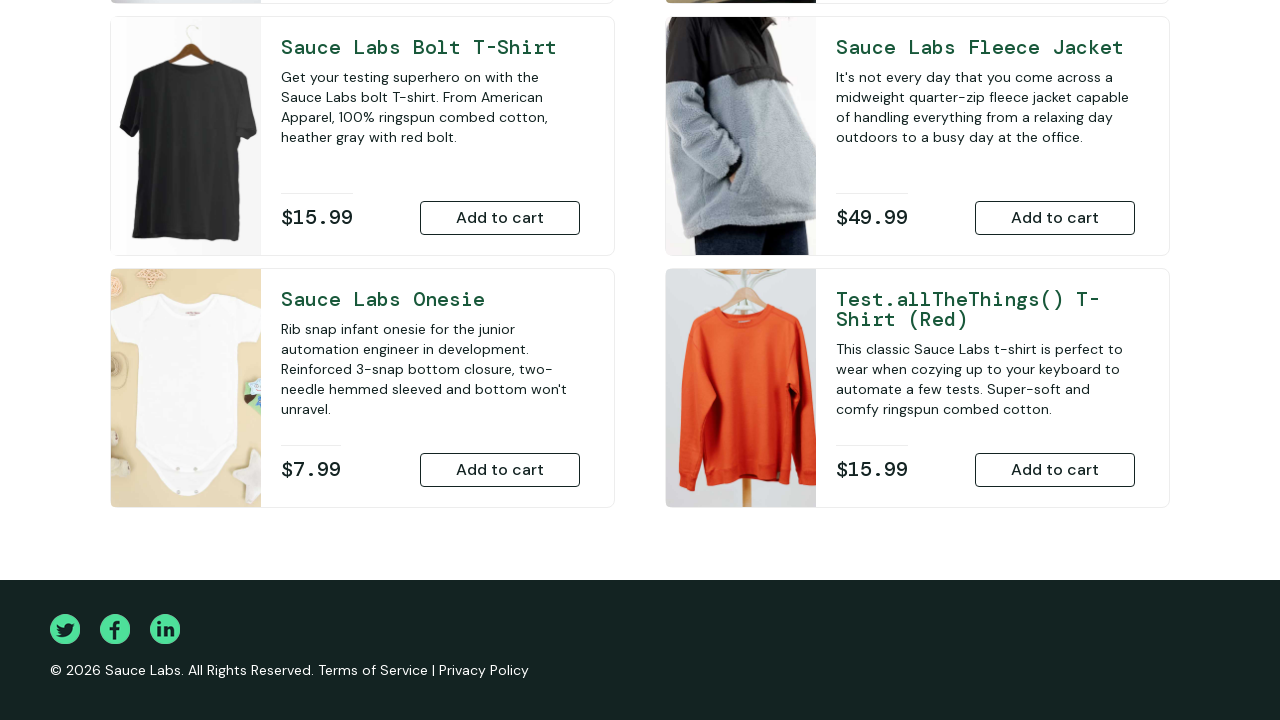

Clicked add to cart button for red t-shirt at (1055, 470) on xpath=//*[@id='add-to-cart-test.allthethings()-t-shirt-(red)']
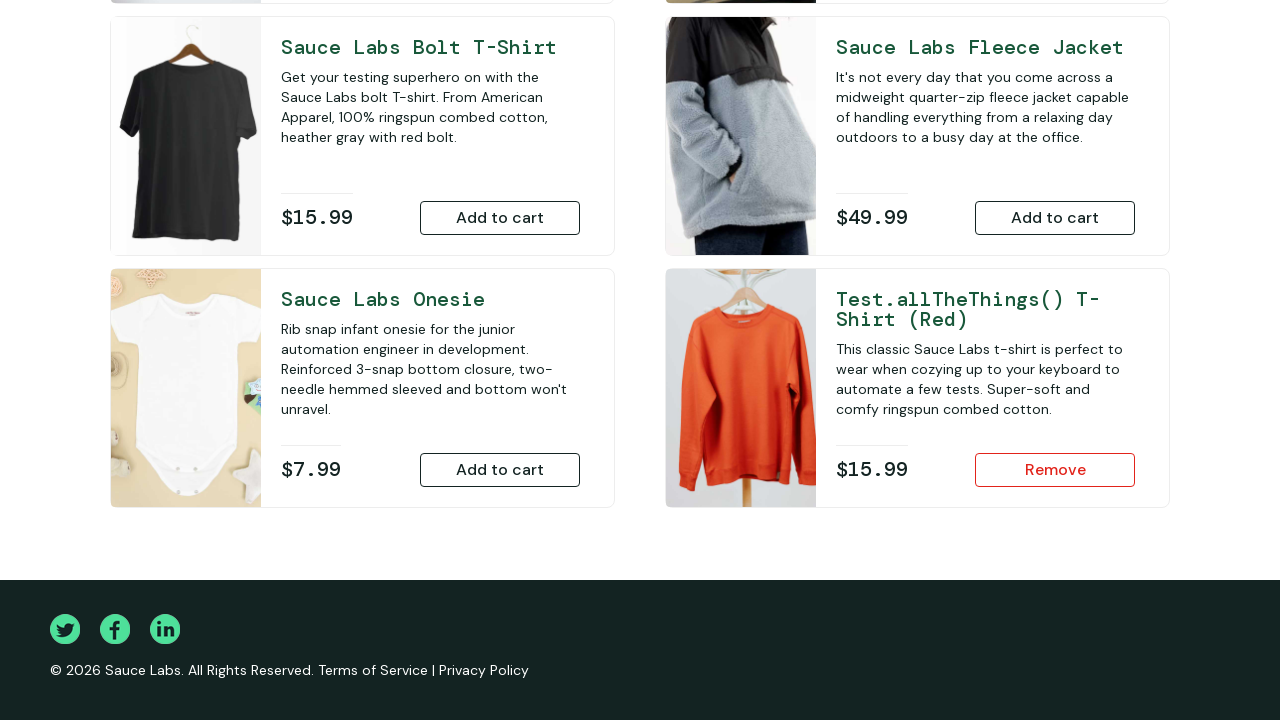

Scrolled back to top of page
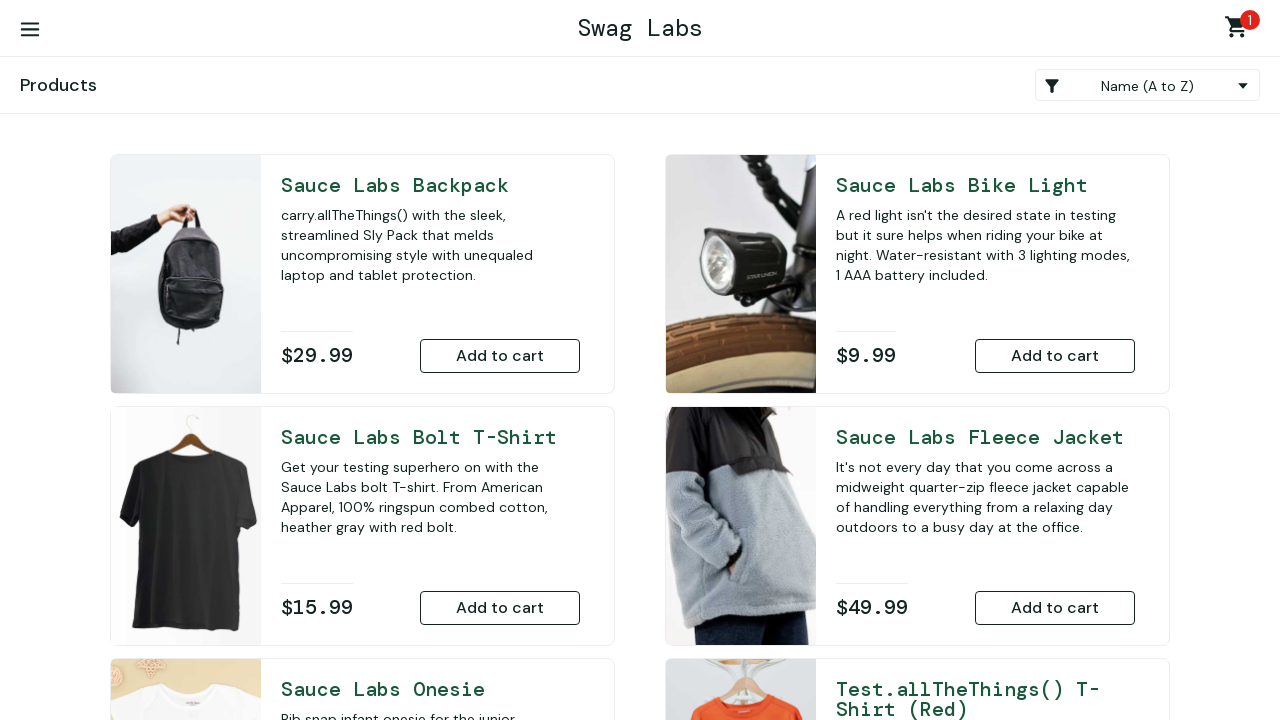

Shopping cart container became visible
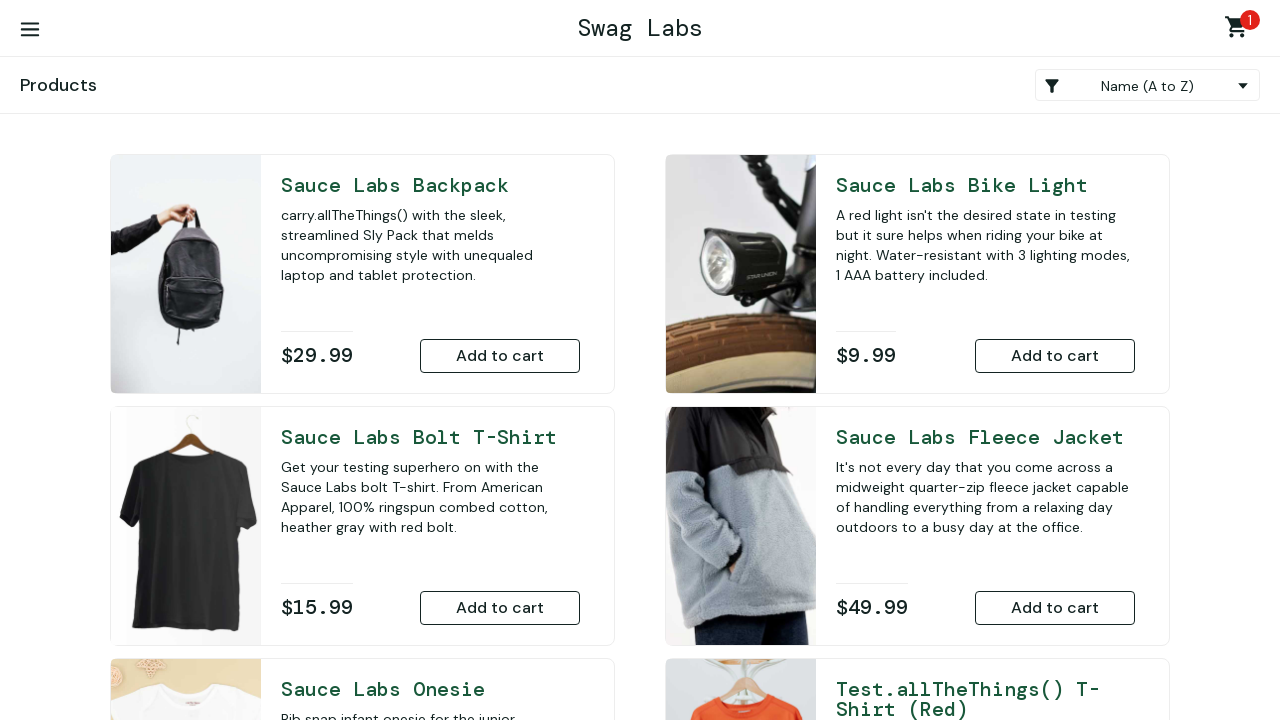

Clicked shopping cart icon at (1240, 30) on #shopping_cart_container
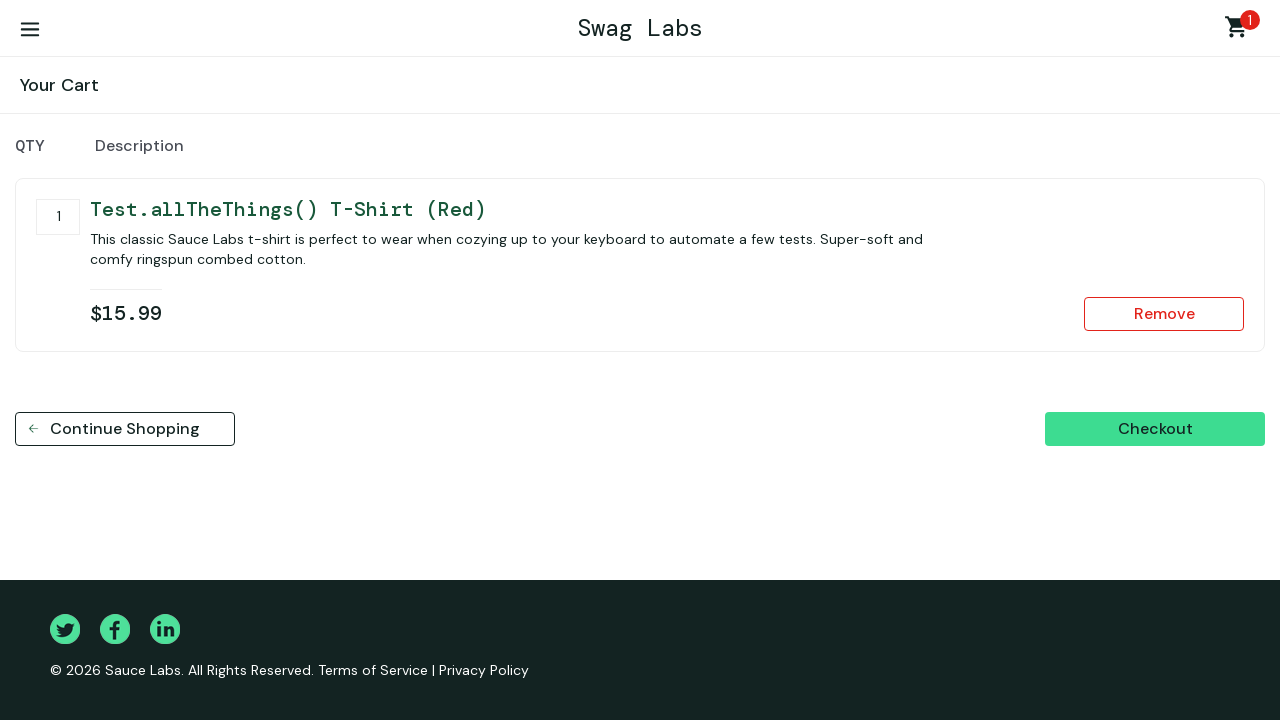

Checkout button became visible on cart page
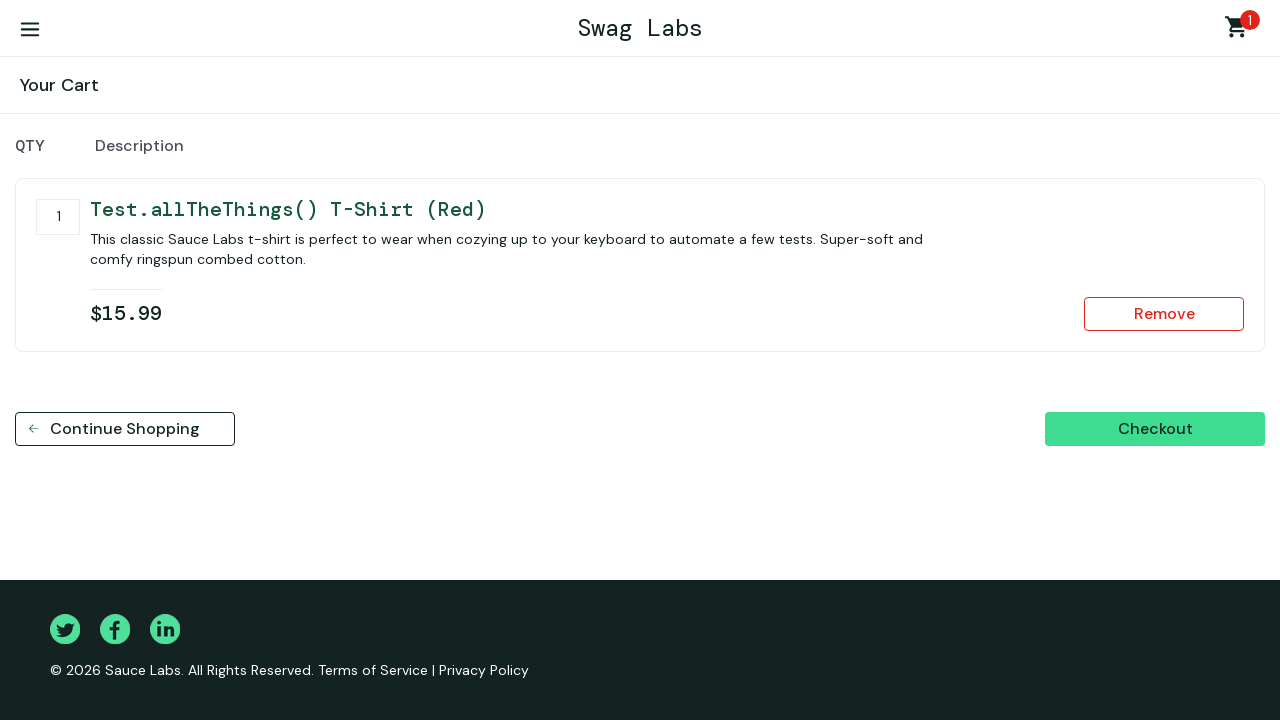

Clicked checkout button to proceed to shipping information at (1155, 429) on #checkout
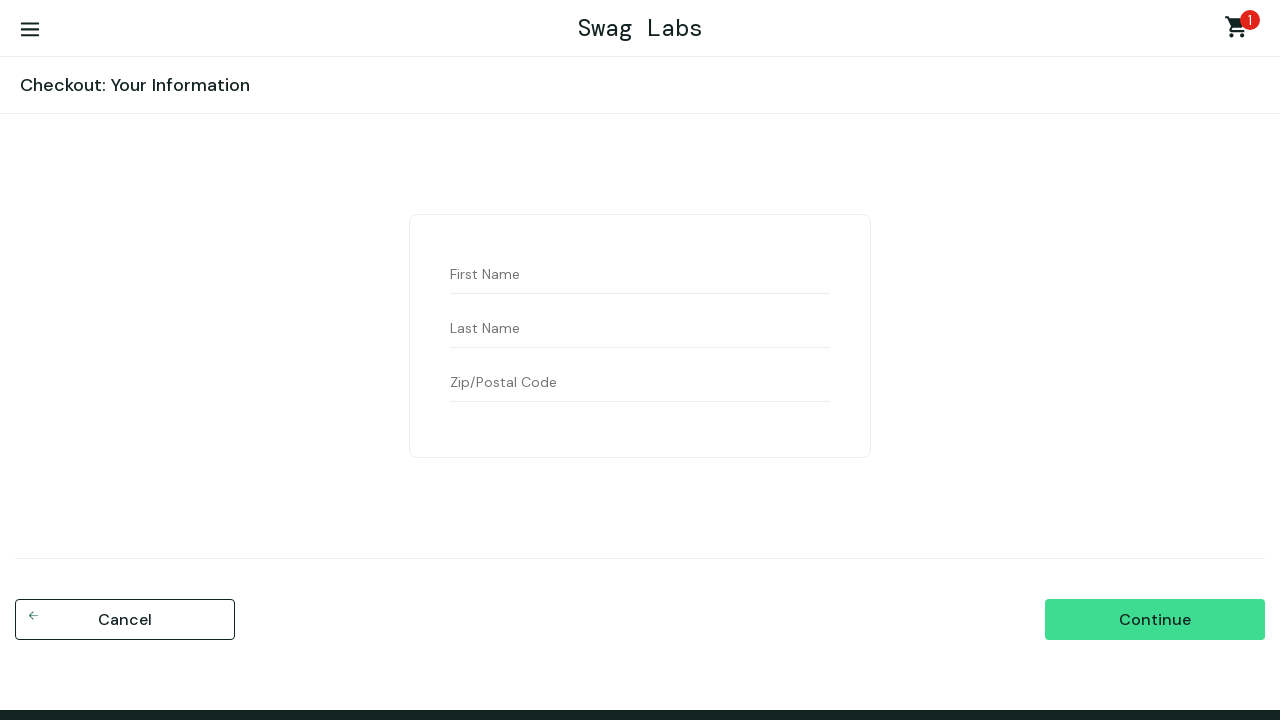

Filled first name field with 'John' on #first-name
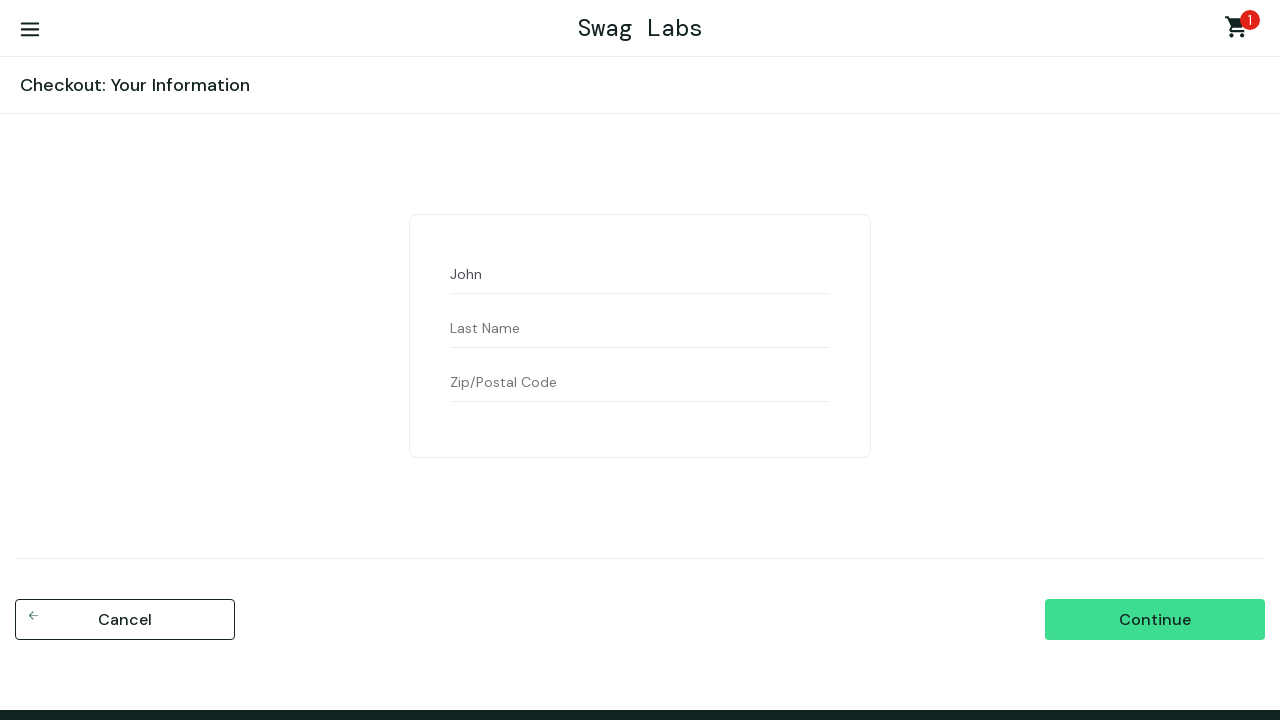

Filled last name field with 'Doe' on #last-name
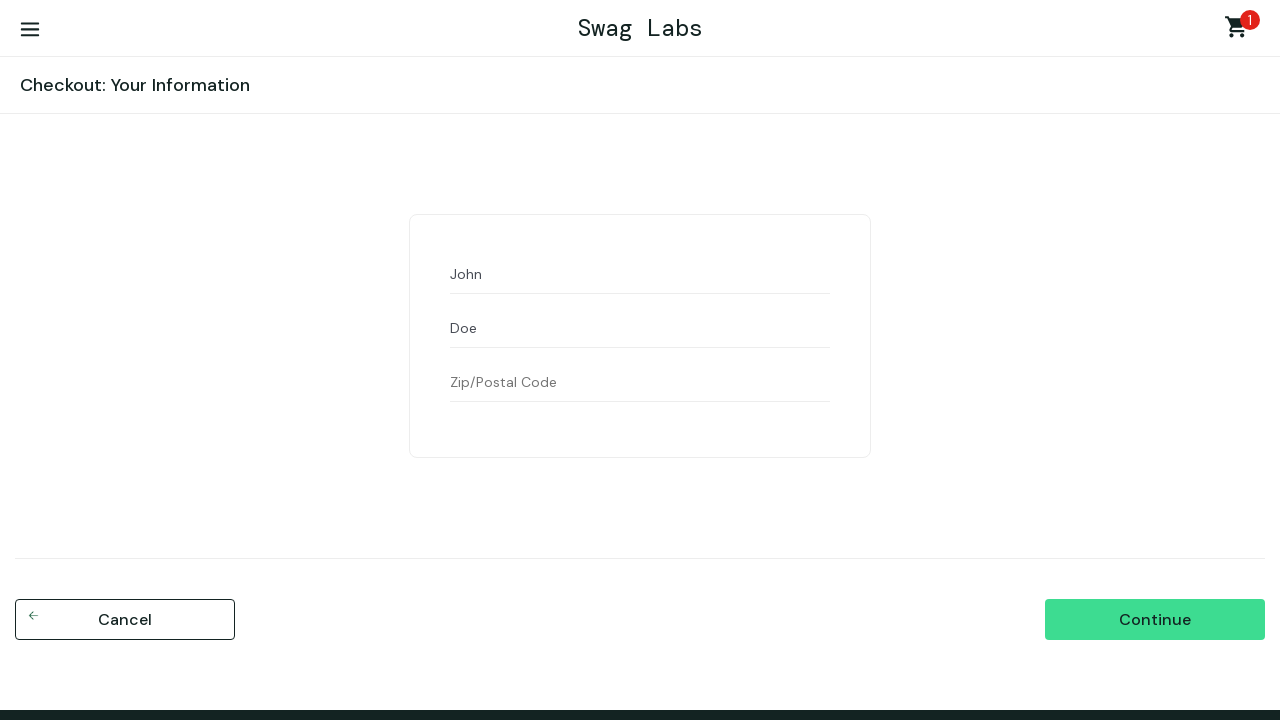

Filled postal code field with '90210' on #postal-code
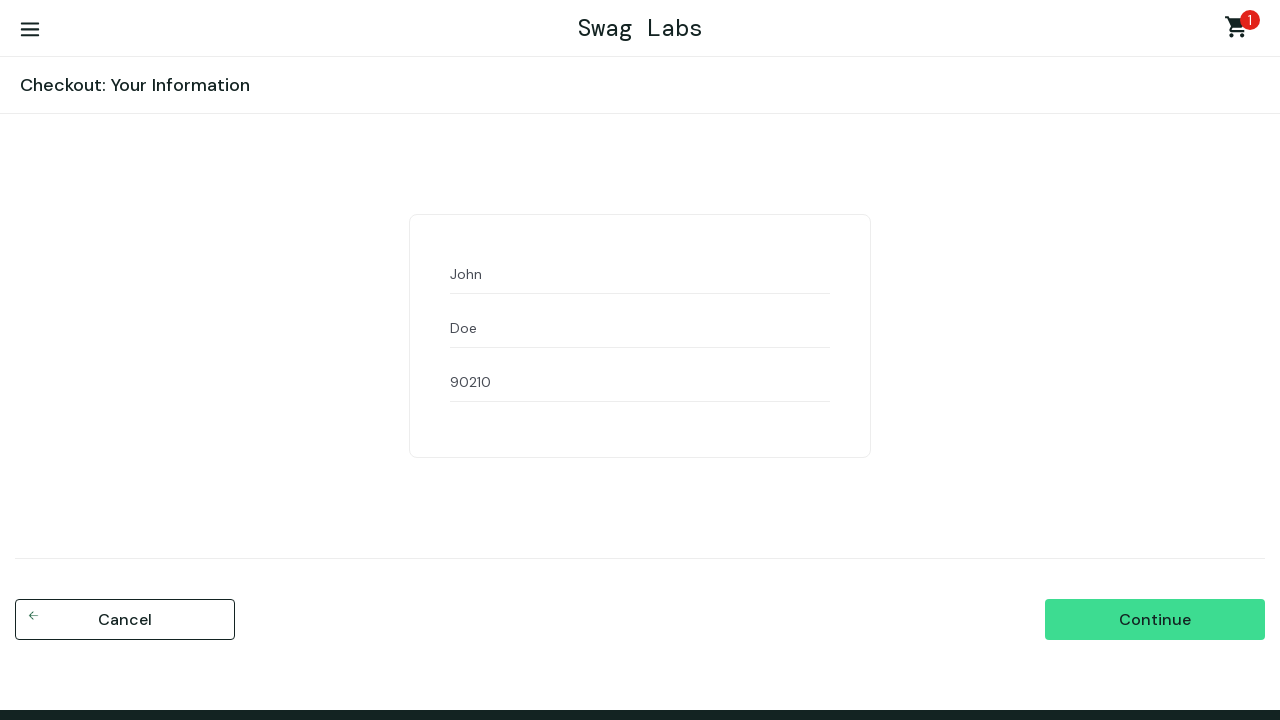

Clicked continue button to proceed to order review at (1155, 620) on #continue
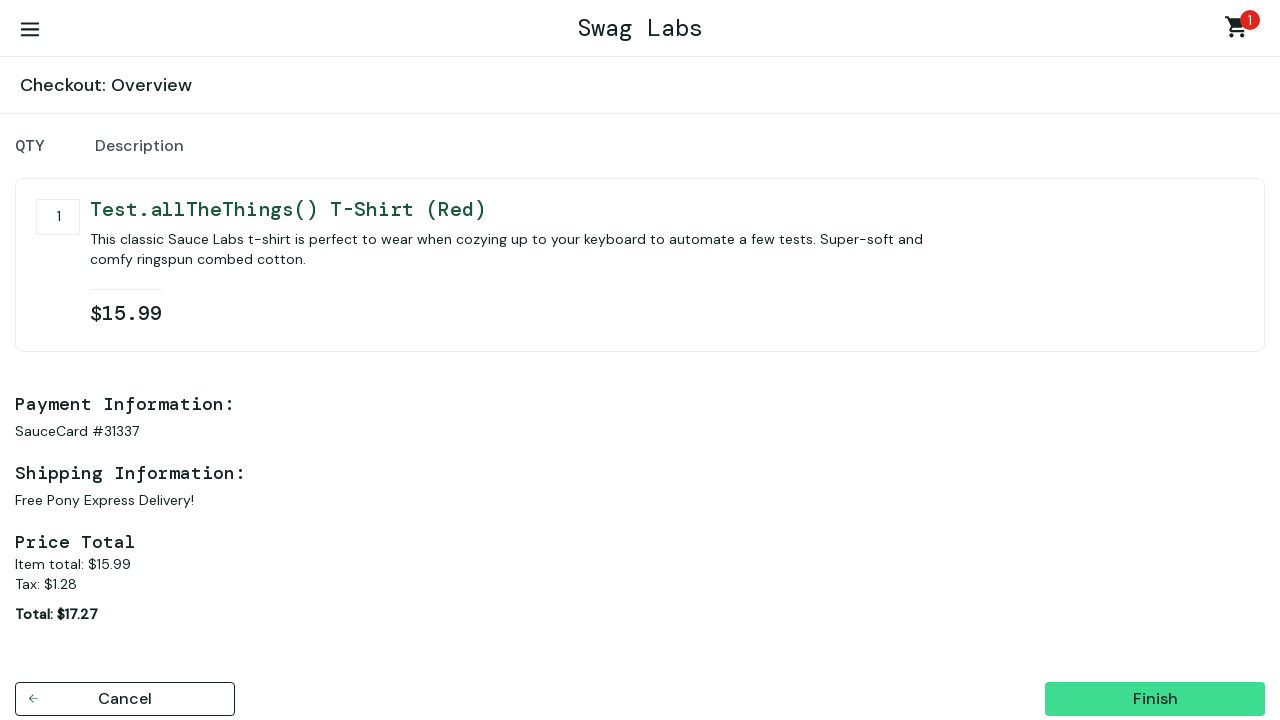

Clicked finish button to complete the order at (1155, 699) on #finish
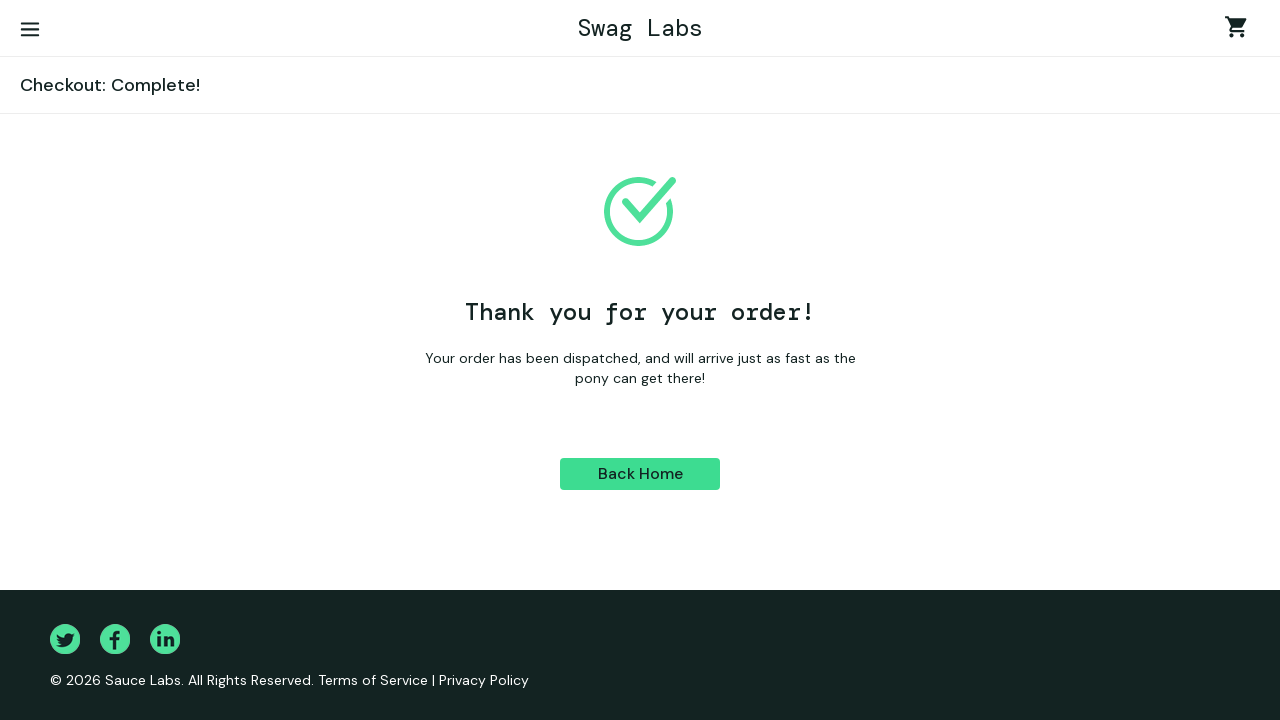

Order completion page loaded with success message
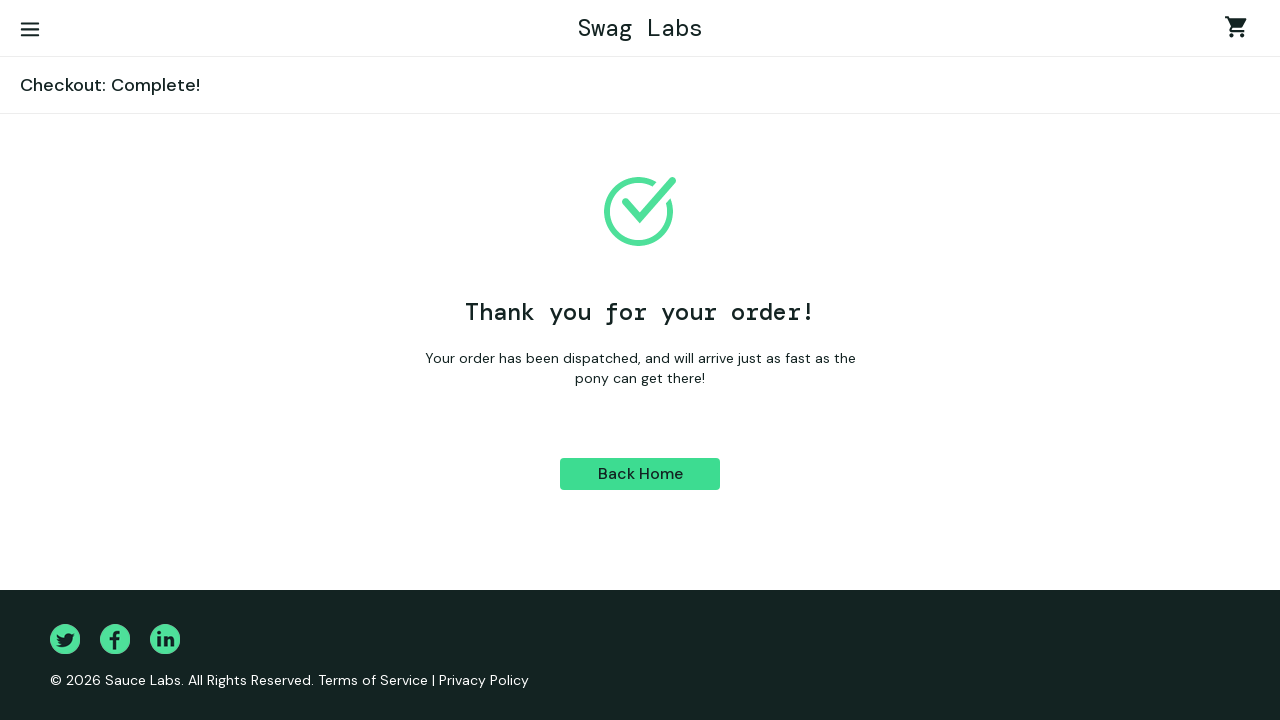

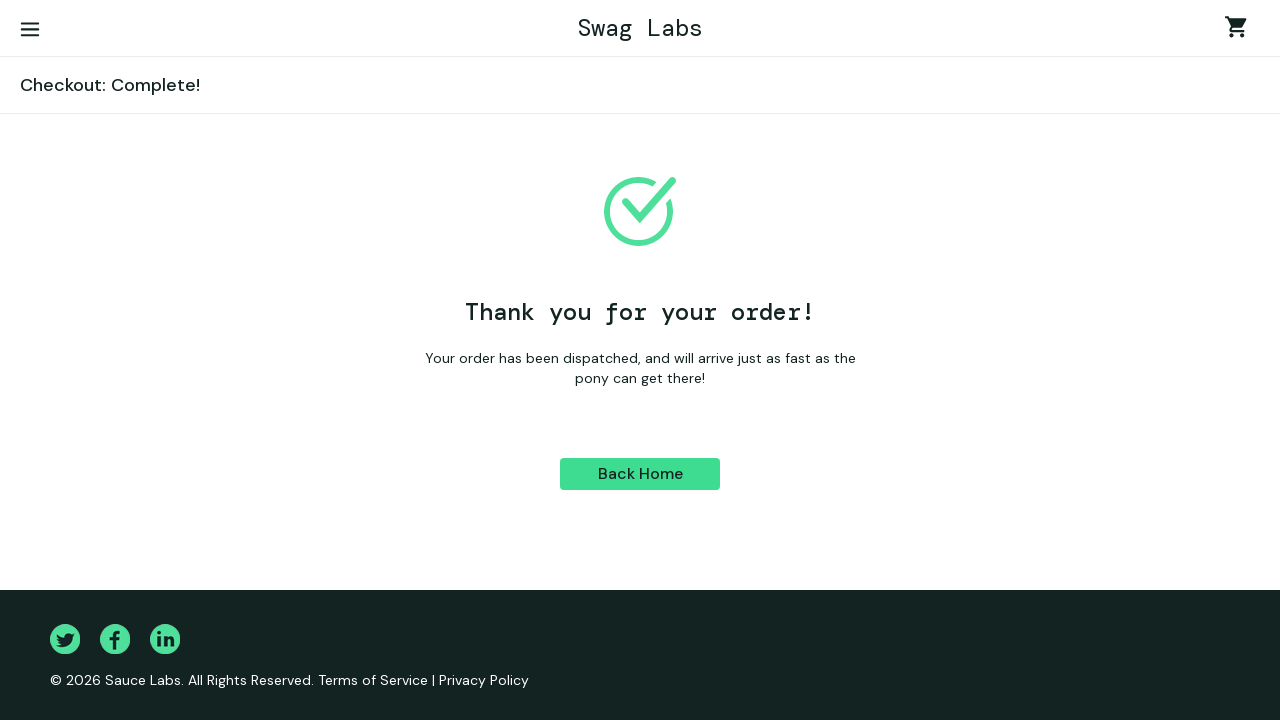